Navigates to a page with loading images and waits for images to be visible and loaded

Starting URL: https://bonigarcia.dev/selenium-webdriver-java/loading-images.html

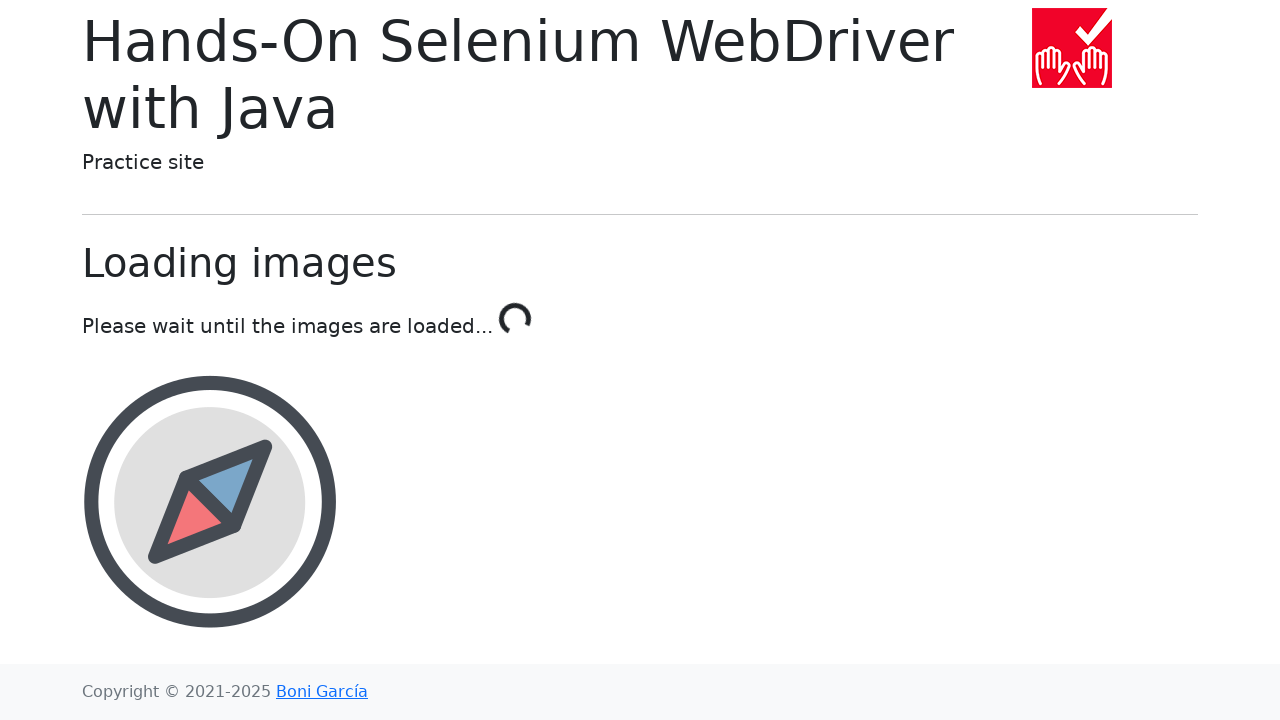

Waited for landscape image to be visible
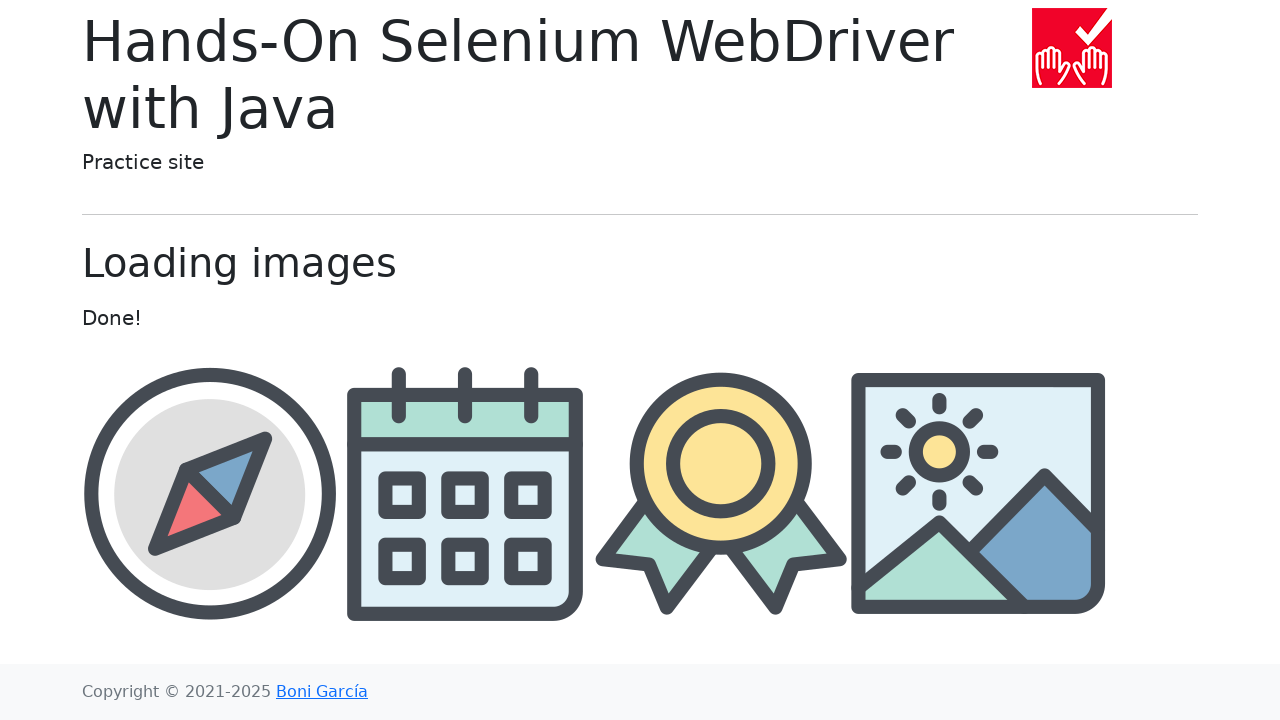

Verified award image is present
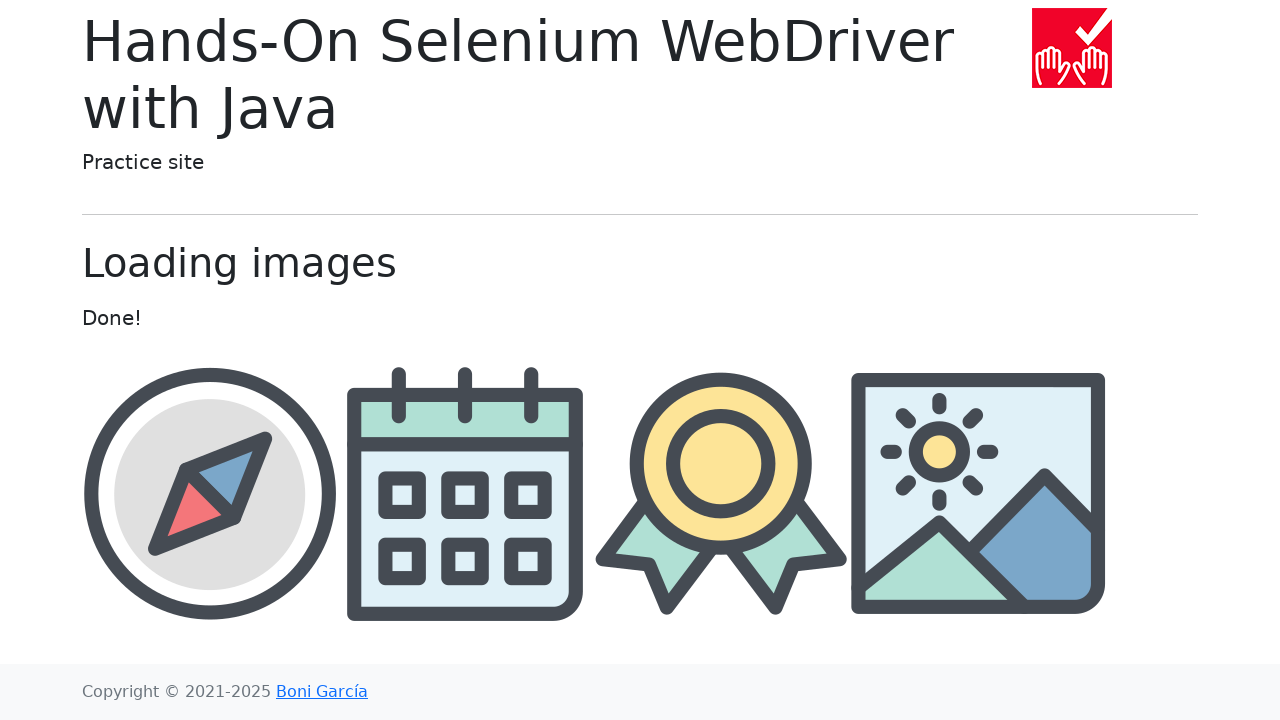

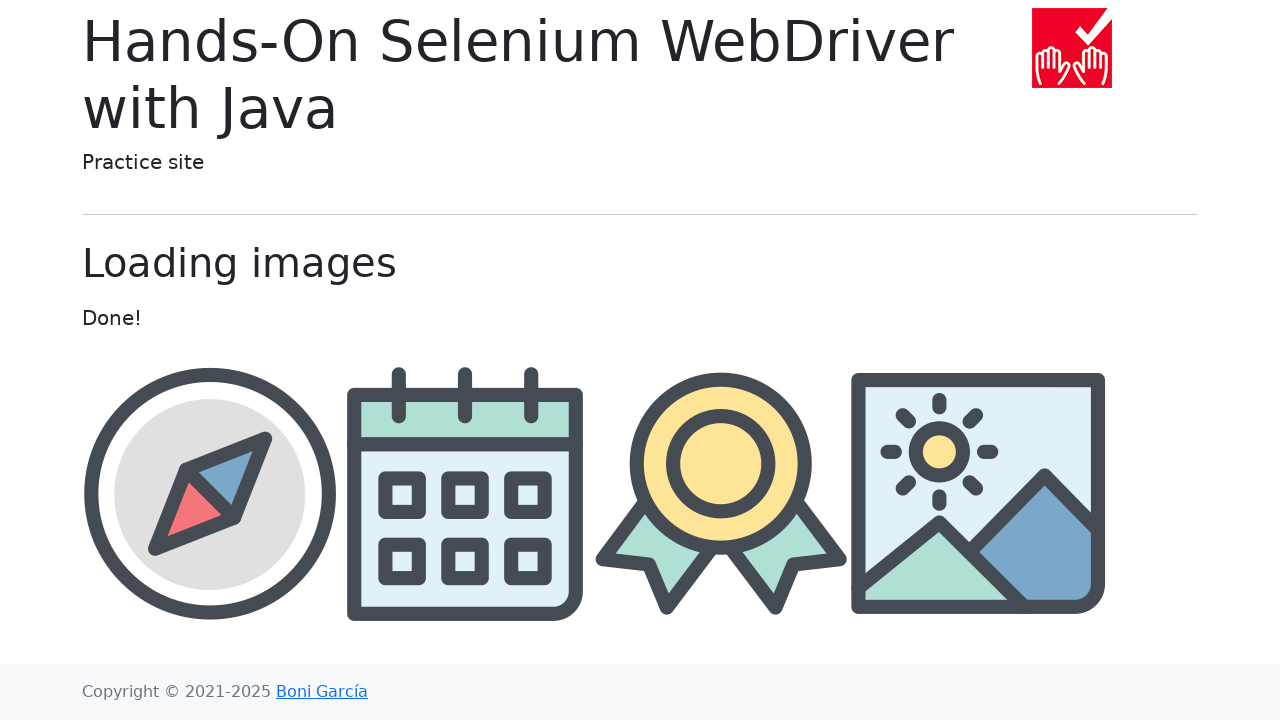